Tests sorting the Due column in descending order by clicking the column header twice and verifying the values are sorted correctly

Starting URL: http://the-internet.herokuapp.com/tables

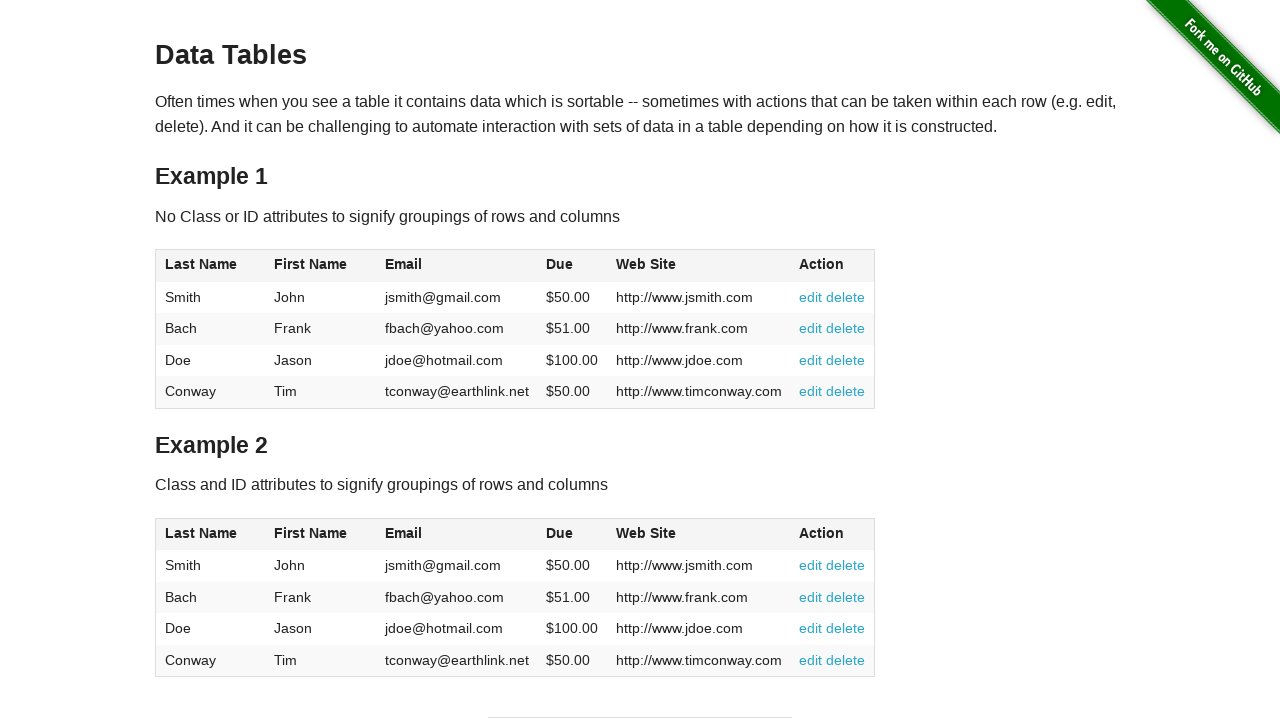

Clicked Due column header first time for ascending sort at (572, 266) on #table1 thead tr th:nth-of-type(4)
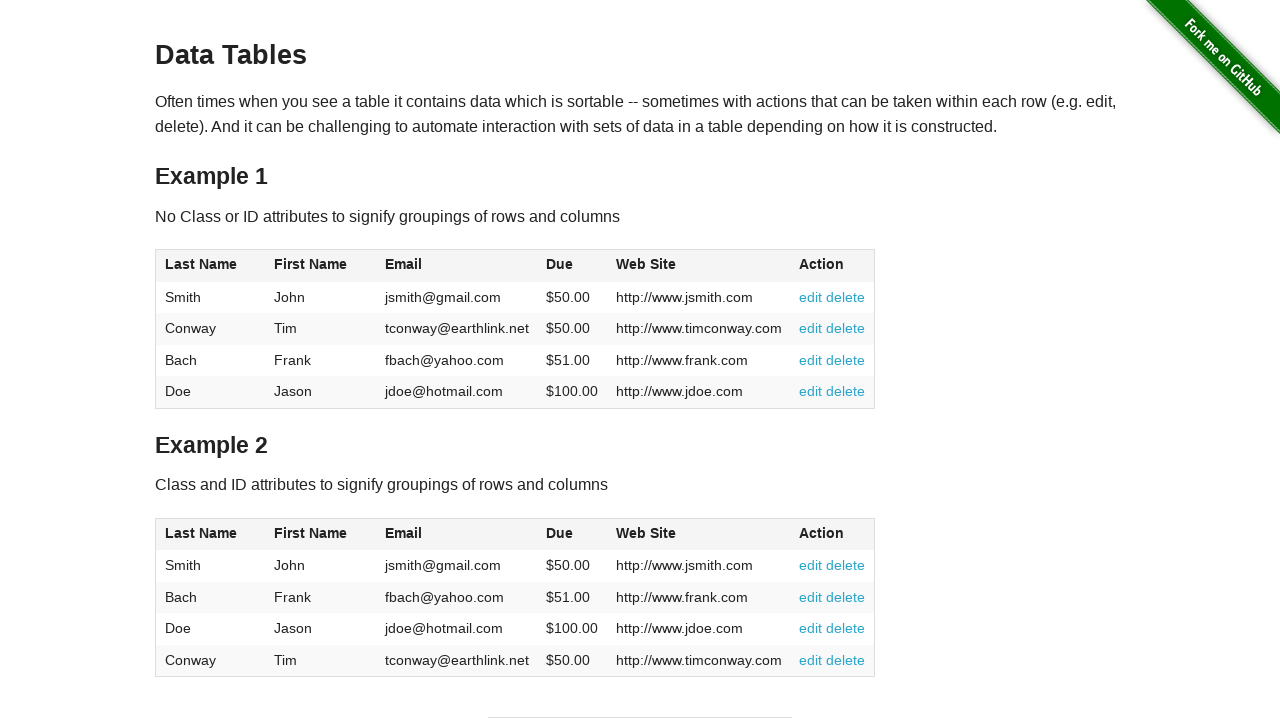

Clicked Due column header second time for descending sort at (572, 266) on #table1 thead tr th:nth-of-type(4)
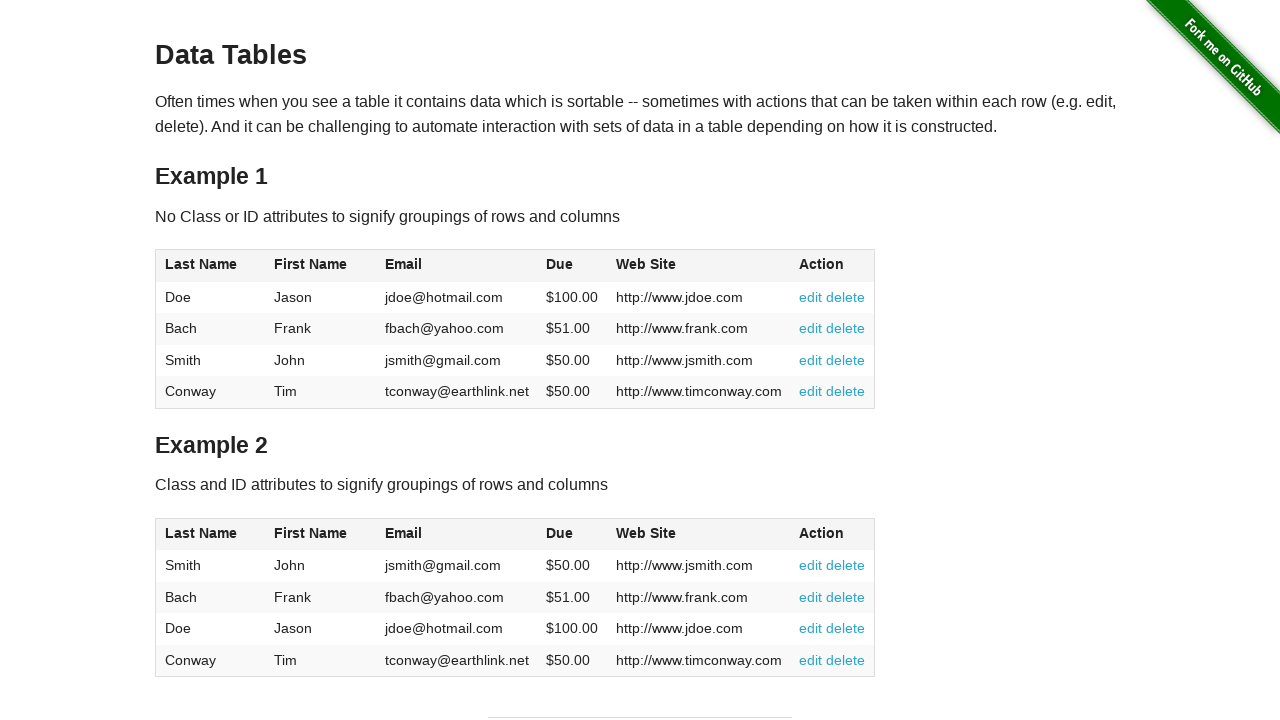

Table data loaded with sorted Due column values
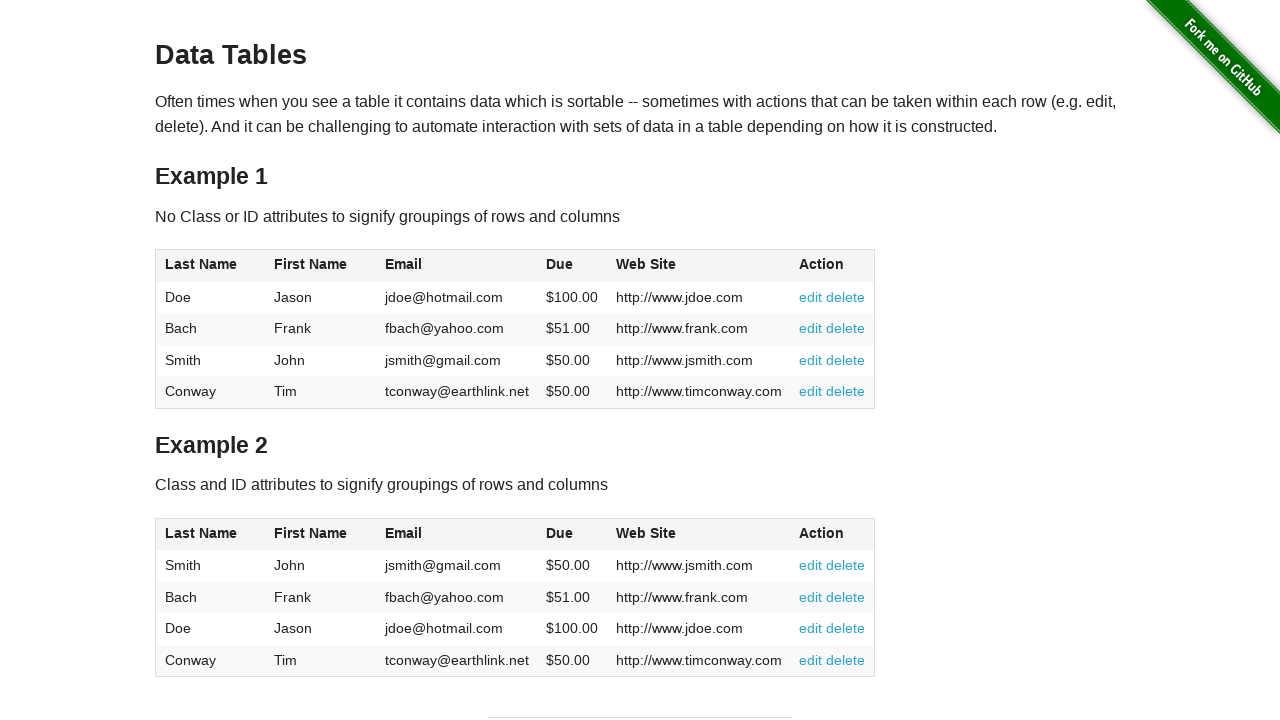

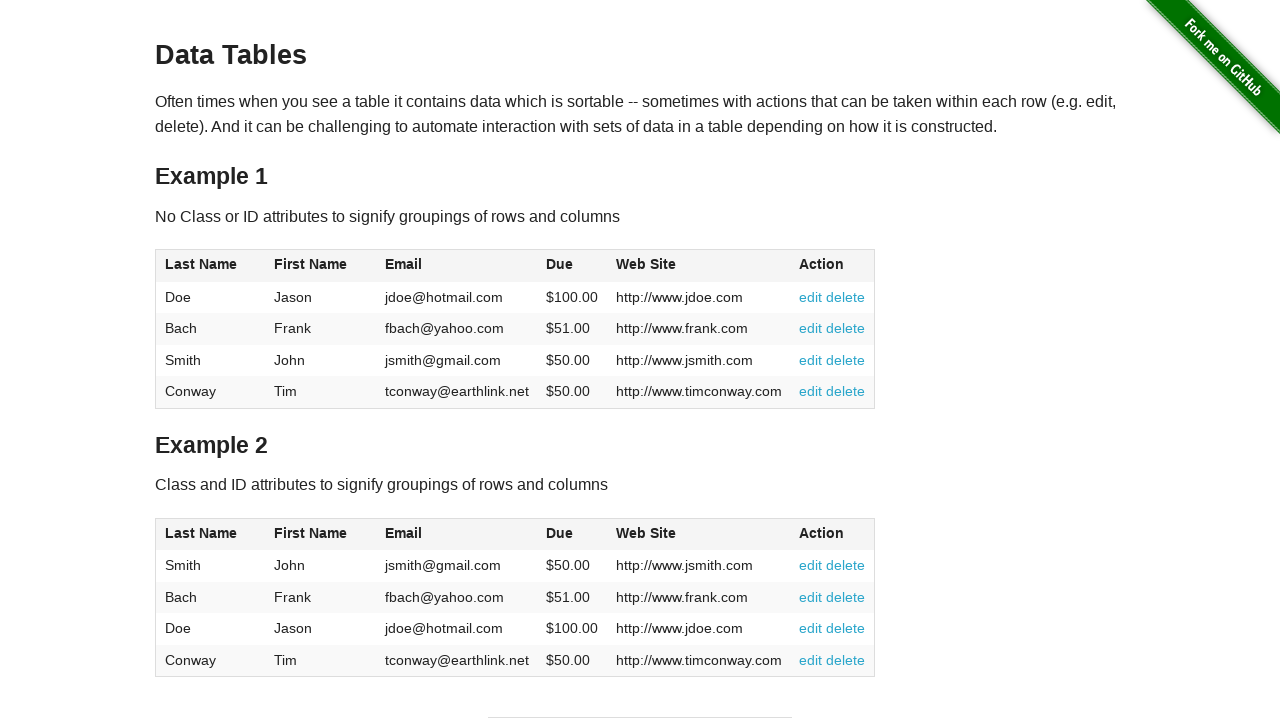